Tests scrolling down the page by 900 pixels using JavaScript execution

Starting URL: https://testingshastra.com

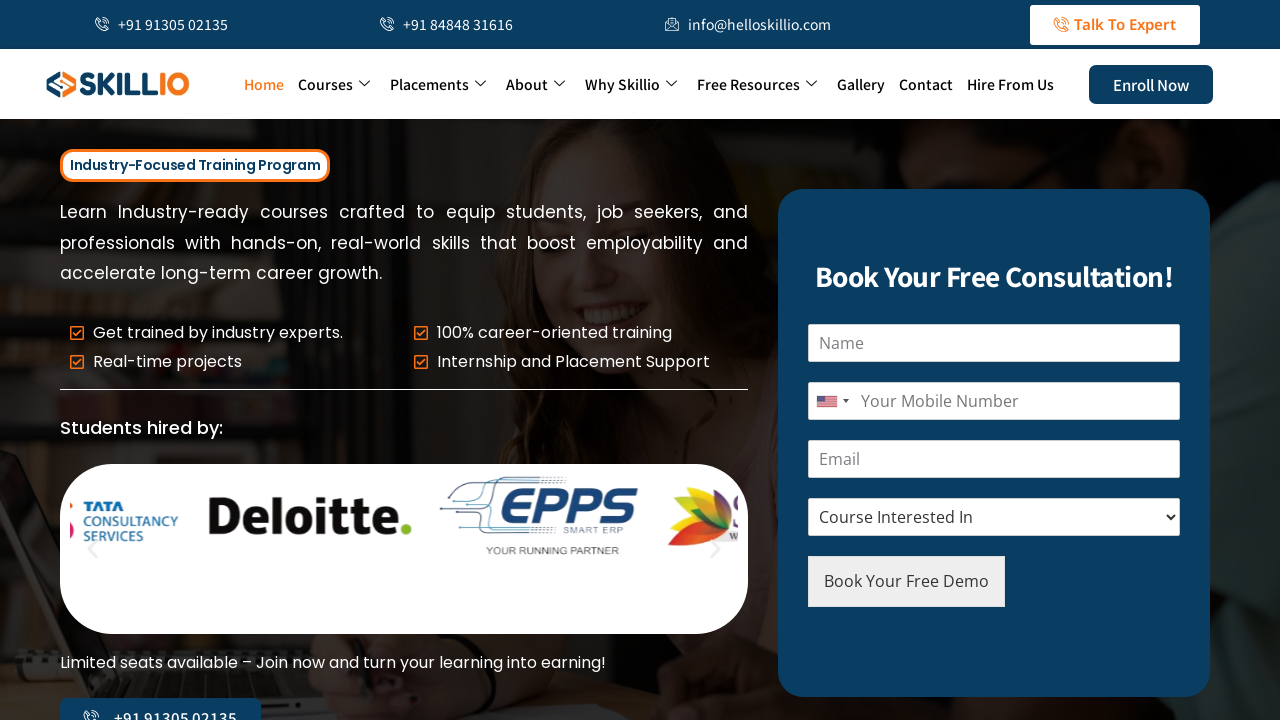

Navigated to https://testingshastra.com
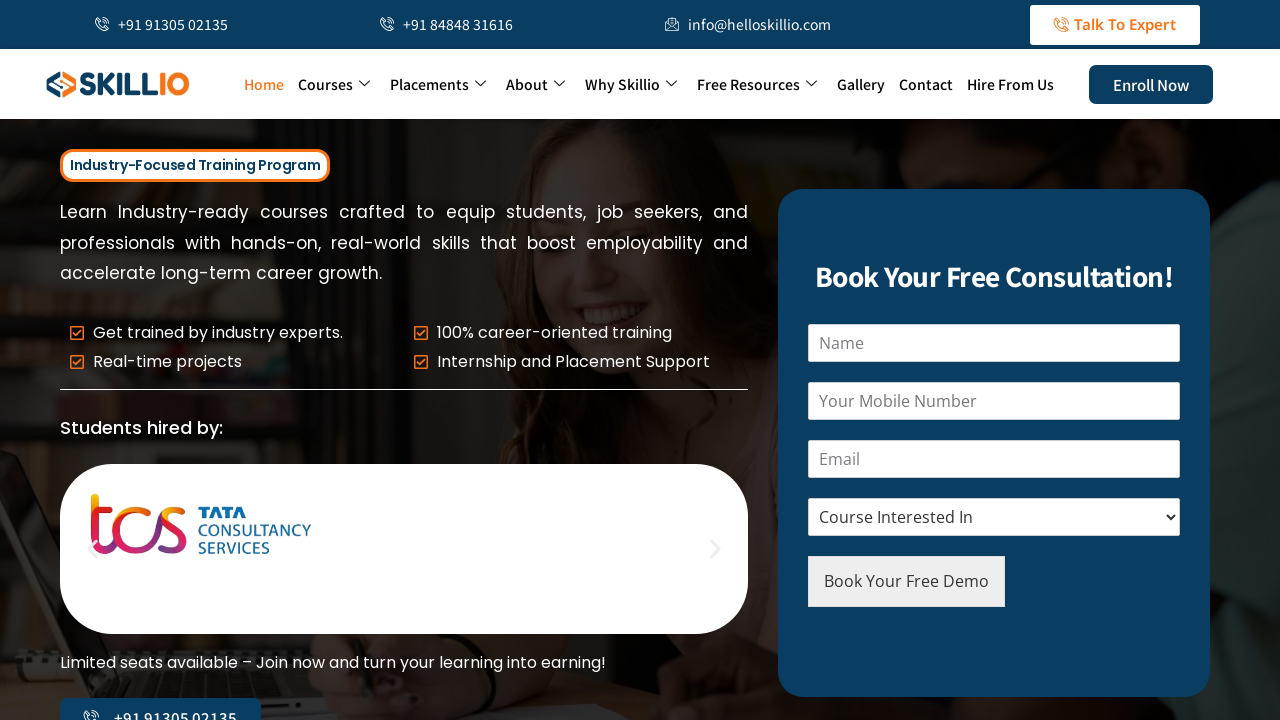

Scrolled down the page by 900 pixels using JavaScript execution
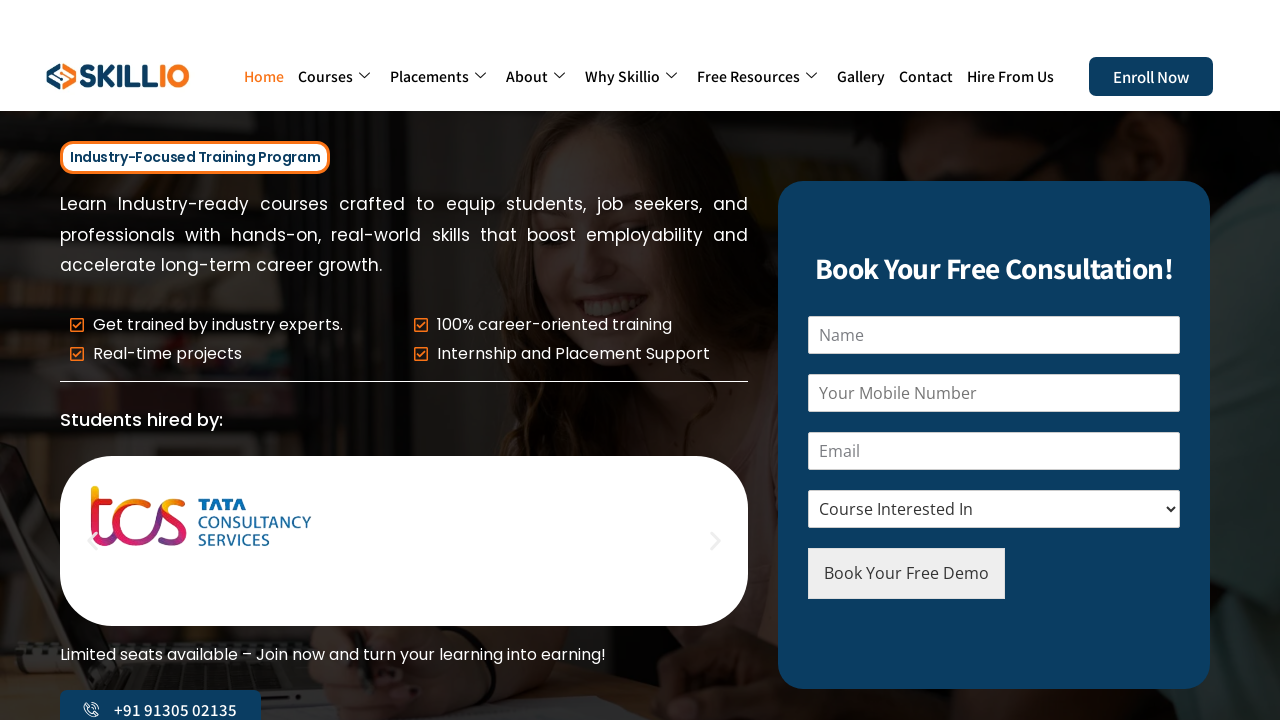

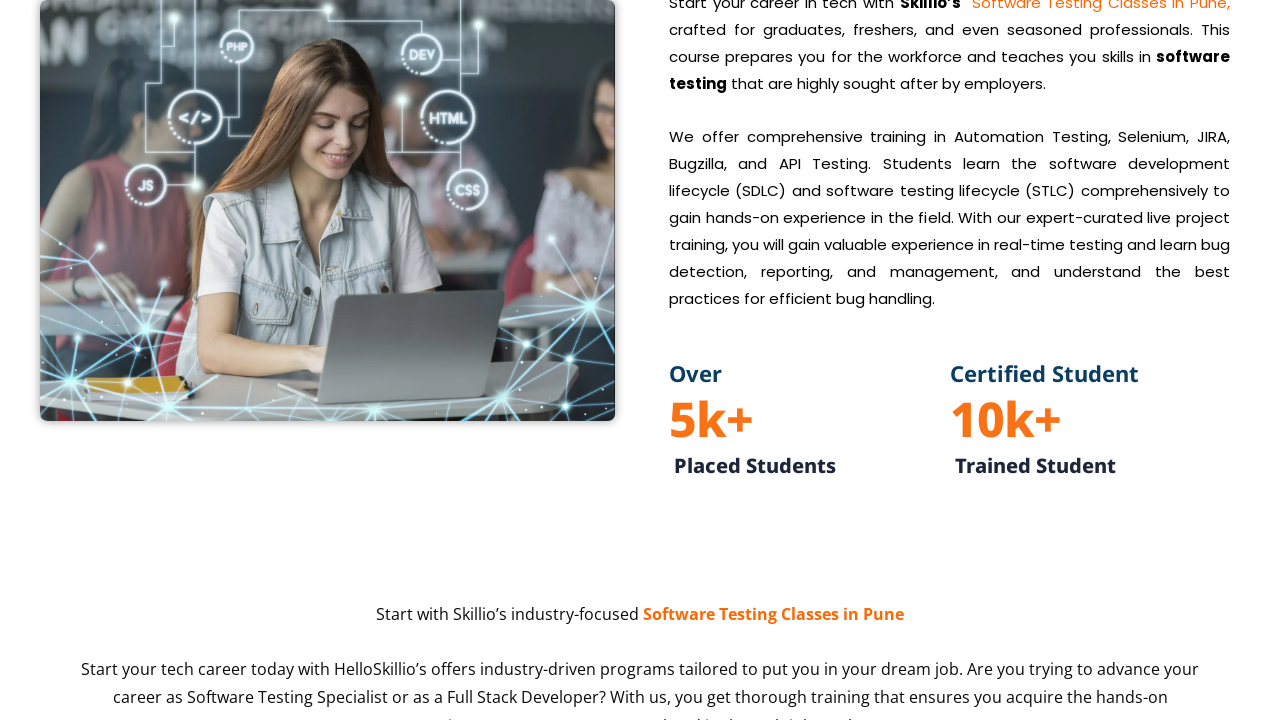